Searches for a company in the World Bank debarred firms database by entering a company name and retrieving matching results from the table

Starting URL: https://projects.worldbank.org/en/projects-operations/procurement/debarred-firms

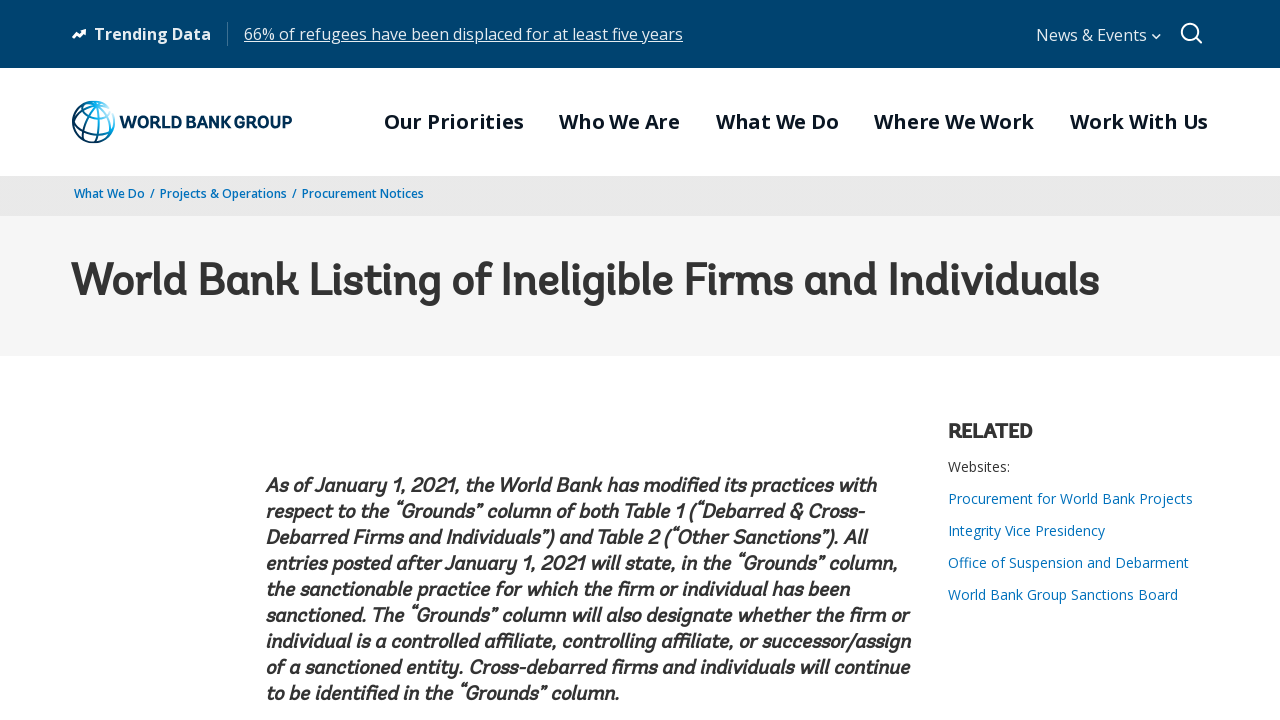

Waited for World Bank debarred firms page to fully load
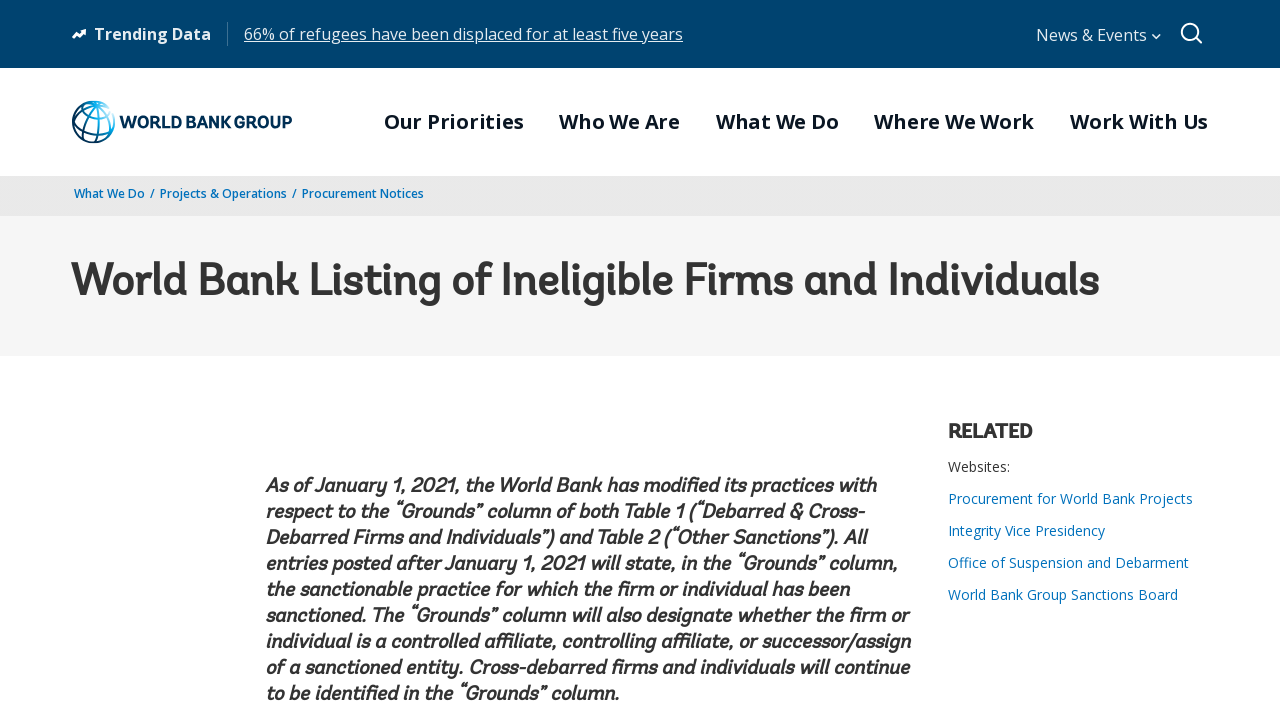

Filled search box with company name 'Acme Corporation' on #category
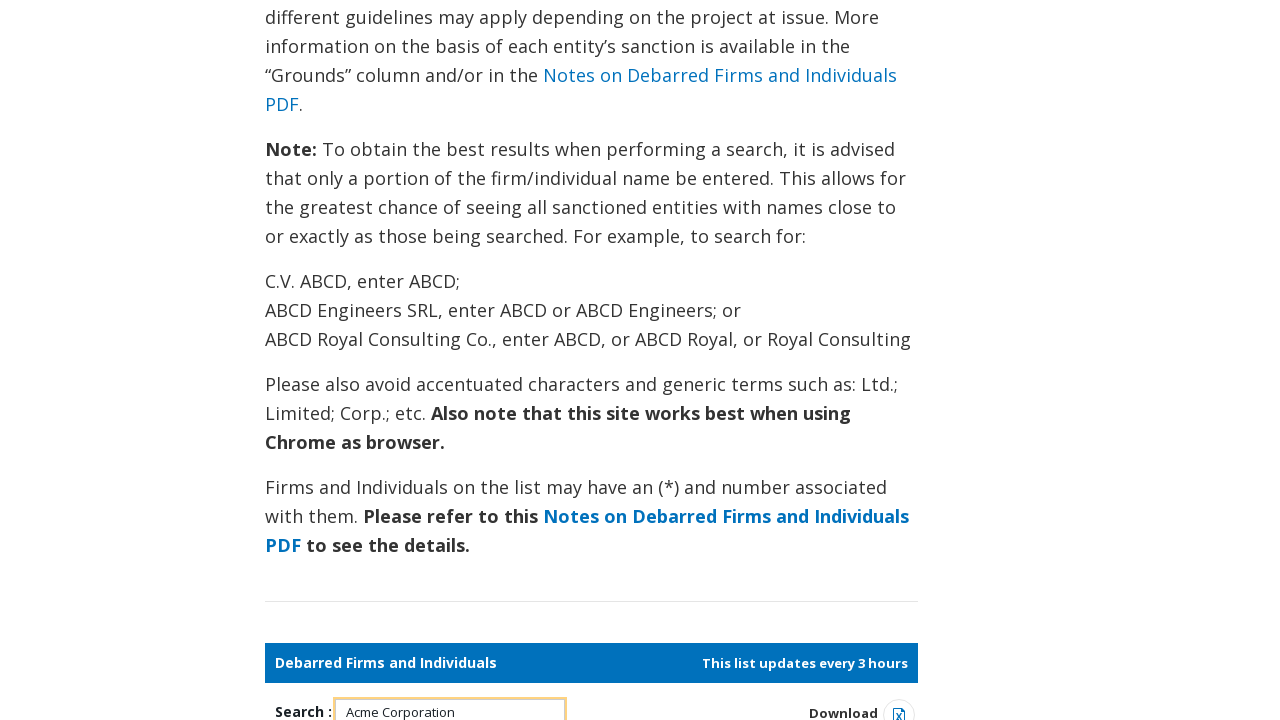

Pressed Enter to submit search for debarred firms on #category
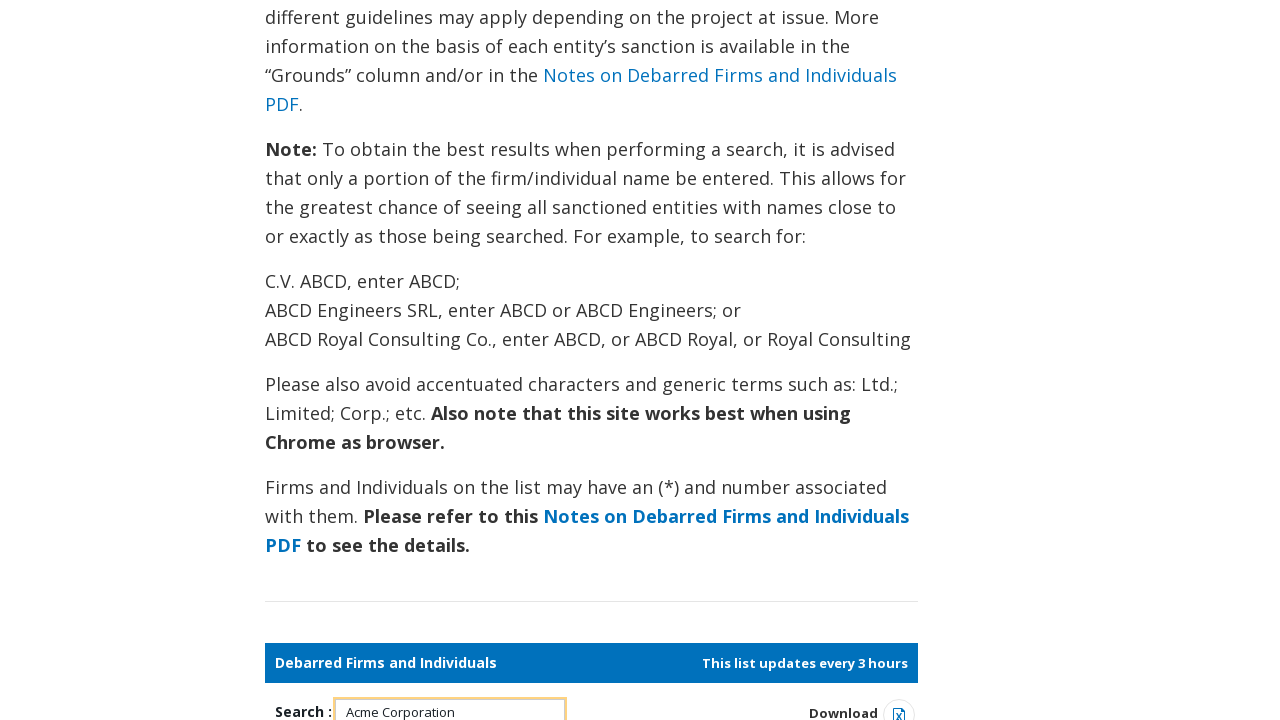

Waited for search results to load
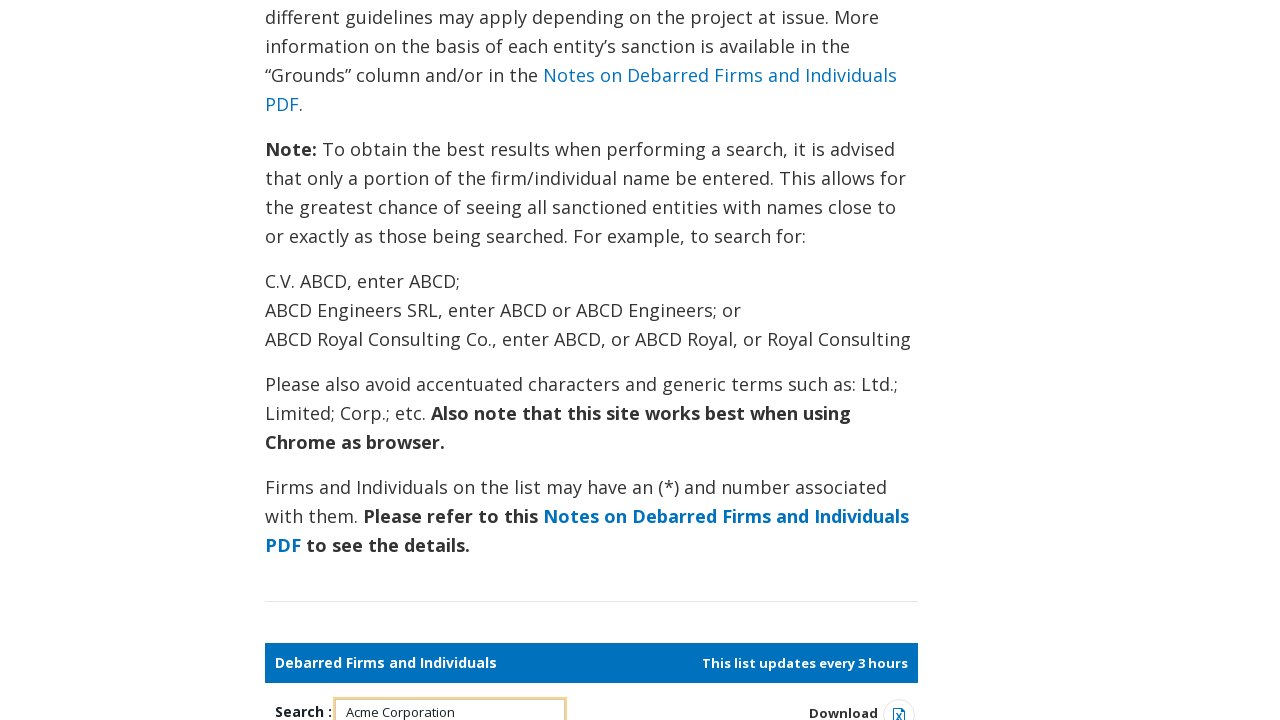

Results table appeared with matching debarred firms
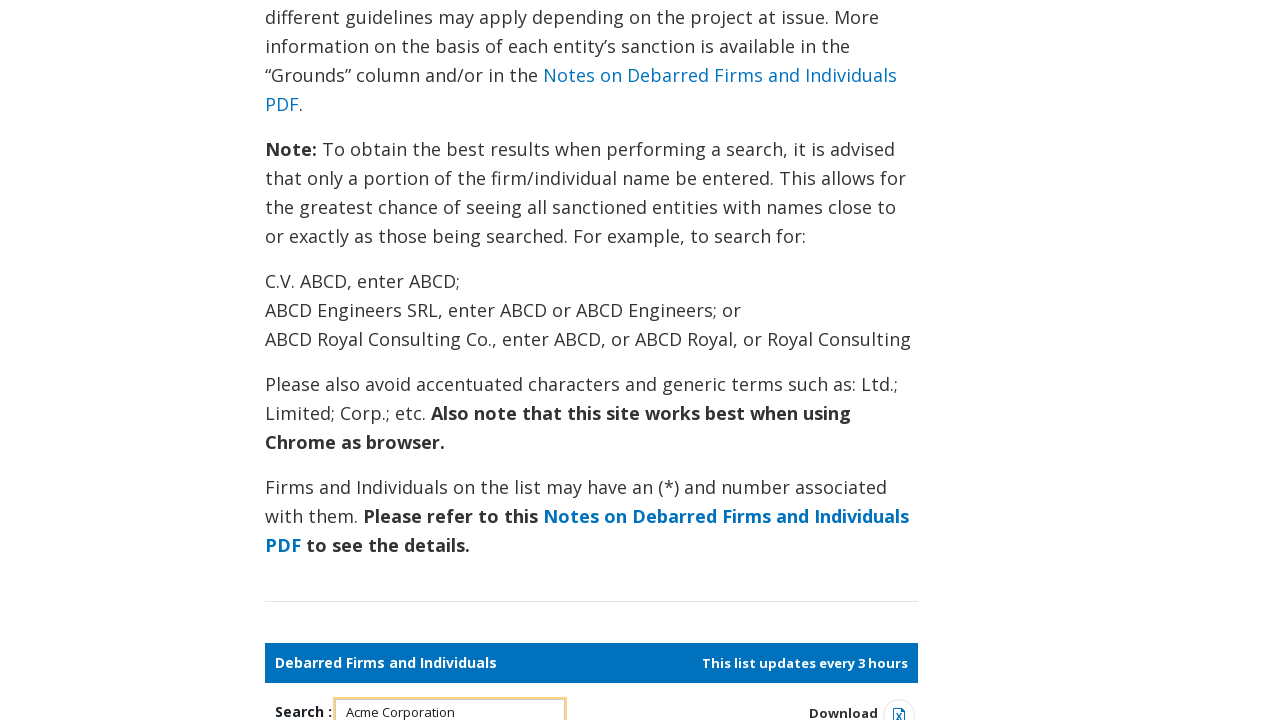

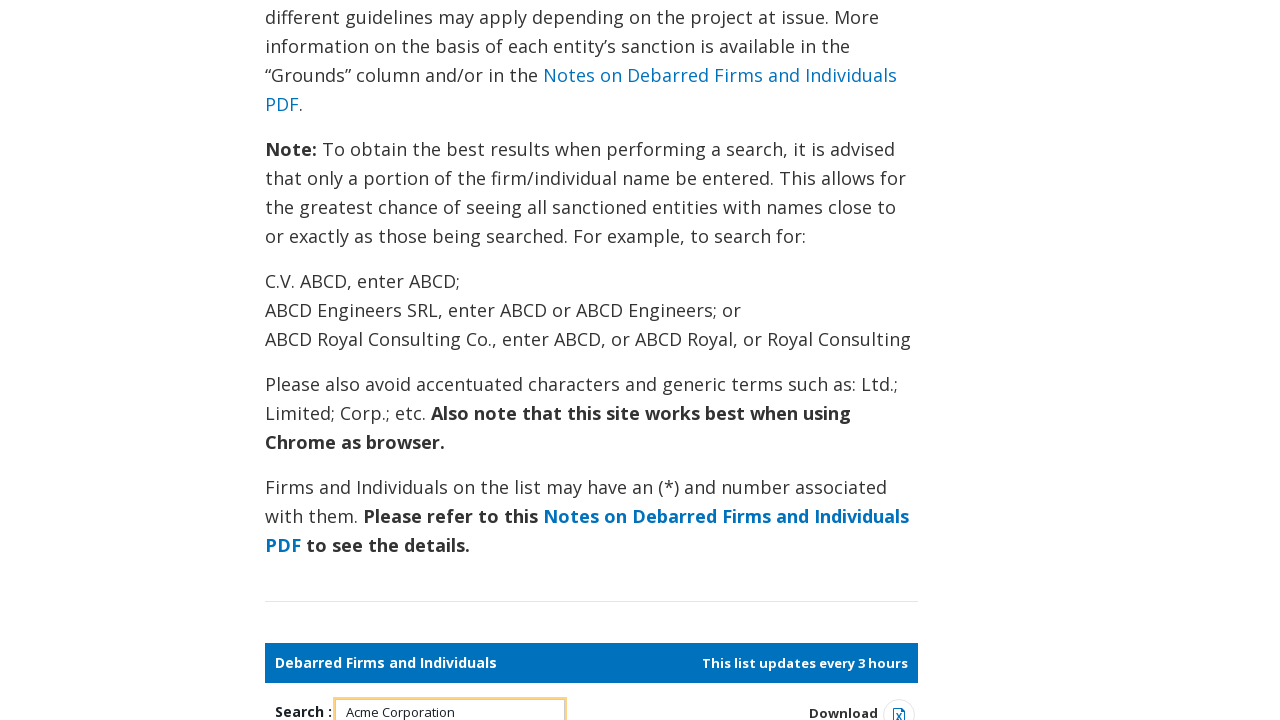